Tests scrolling to the bottom of the page using JavaScript

Starting URL: https://demo.automationtesting.in/Register.html

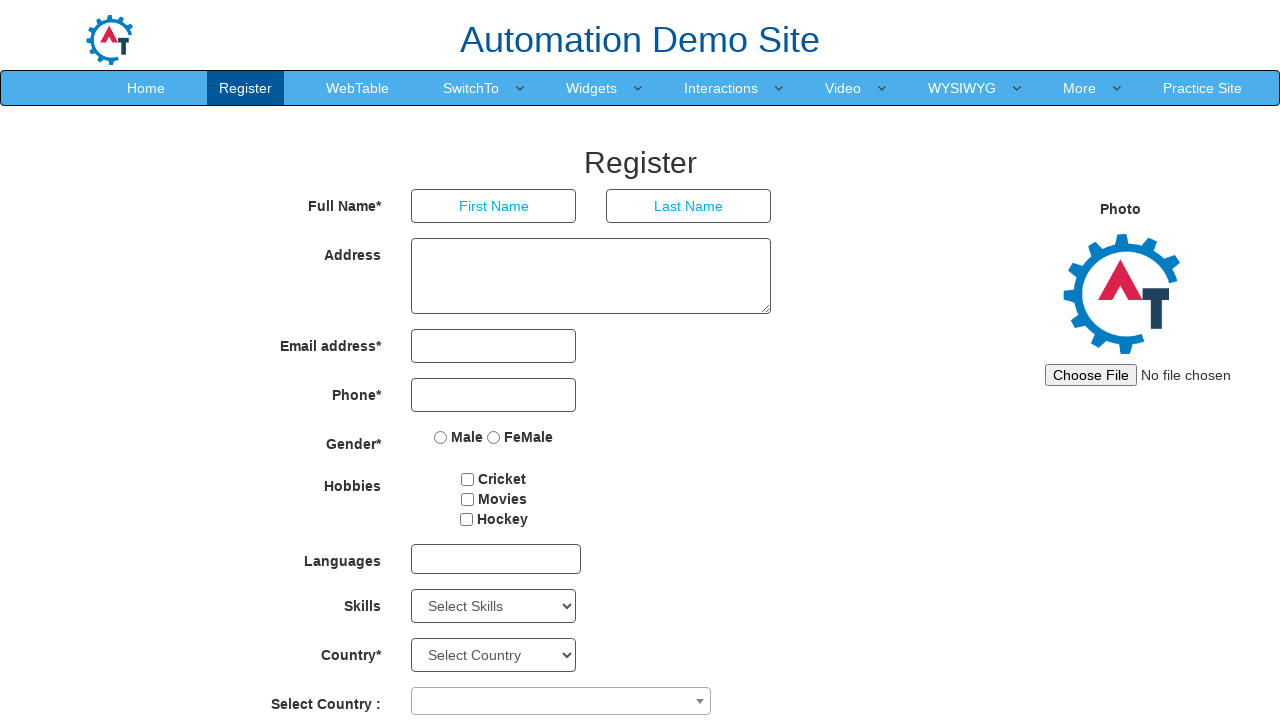

Scrolled to the bottom of the page using JavaScript
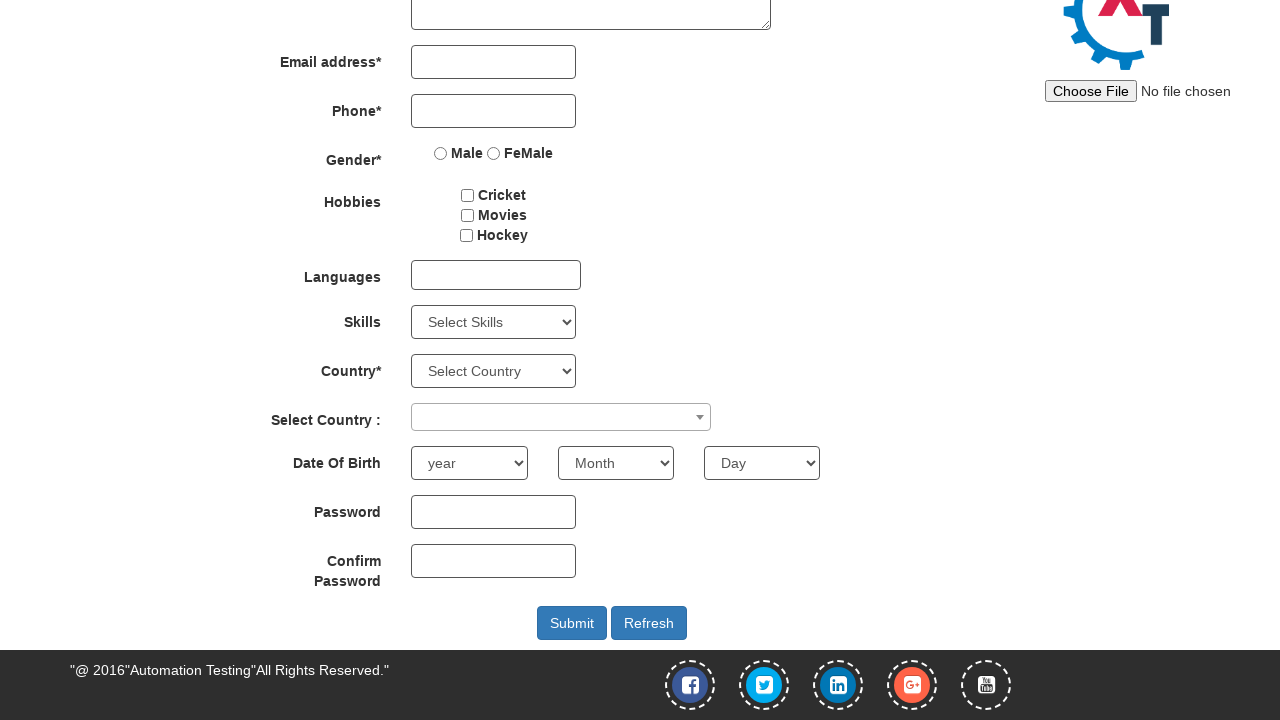

Waited 1 second to observe the scroll
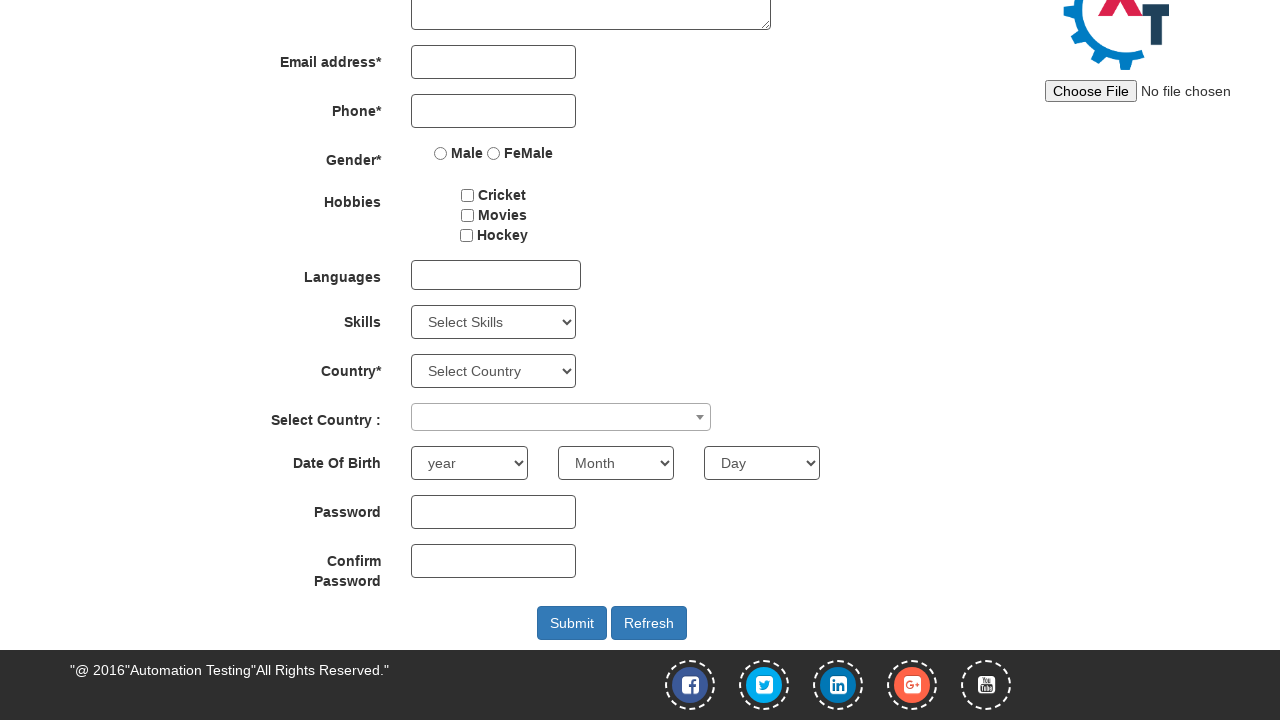

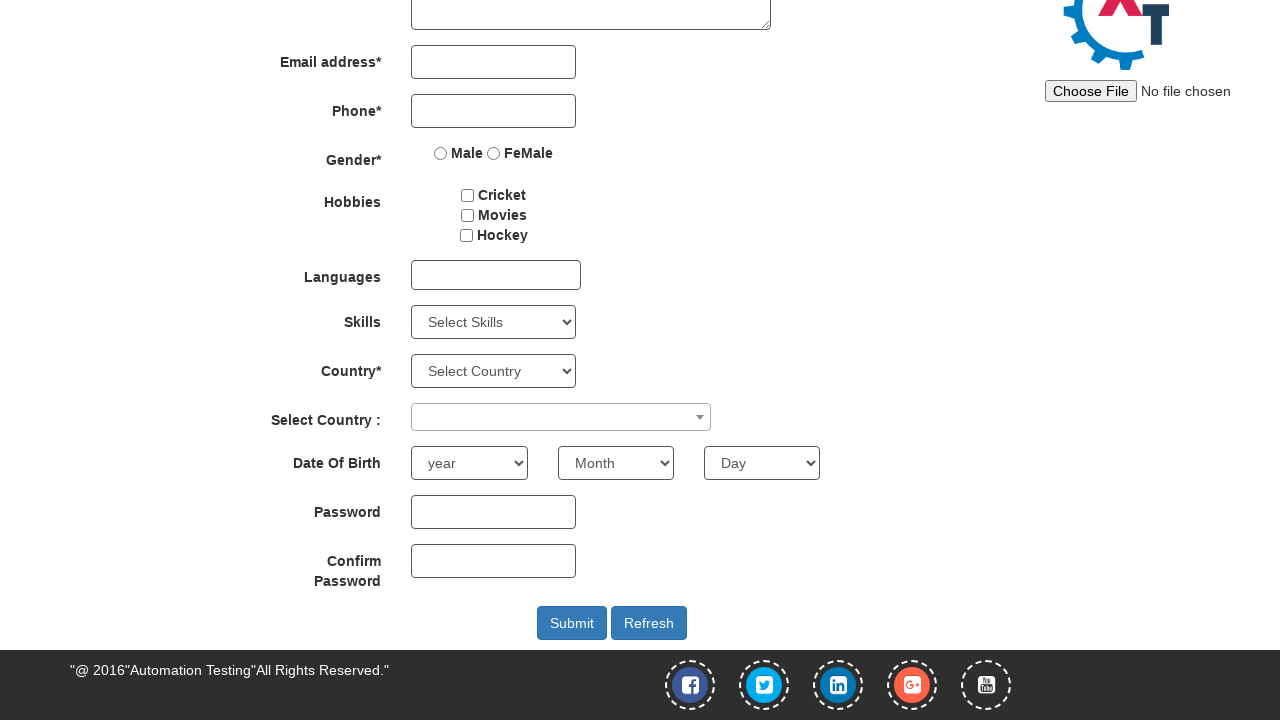